Tests alert functionality on DemoQA by navigating to the Alerts page through the menu, clicking the alert button, and accepting the JavaScript alert dialog.

Starting URL: https://demoqa.com/

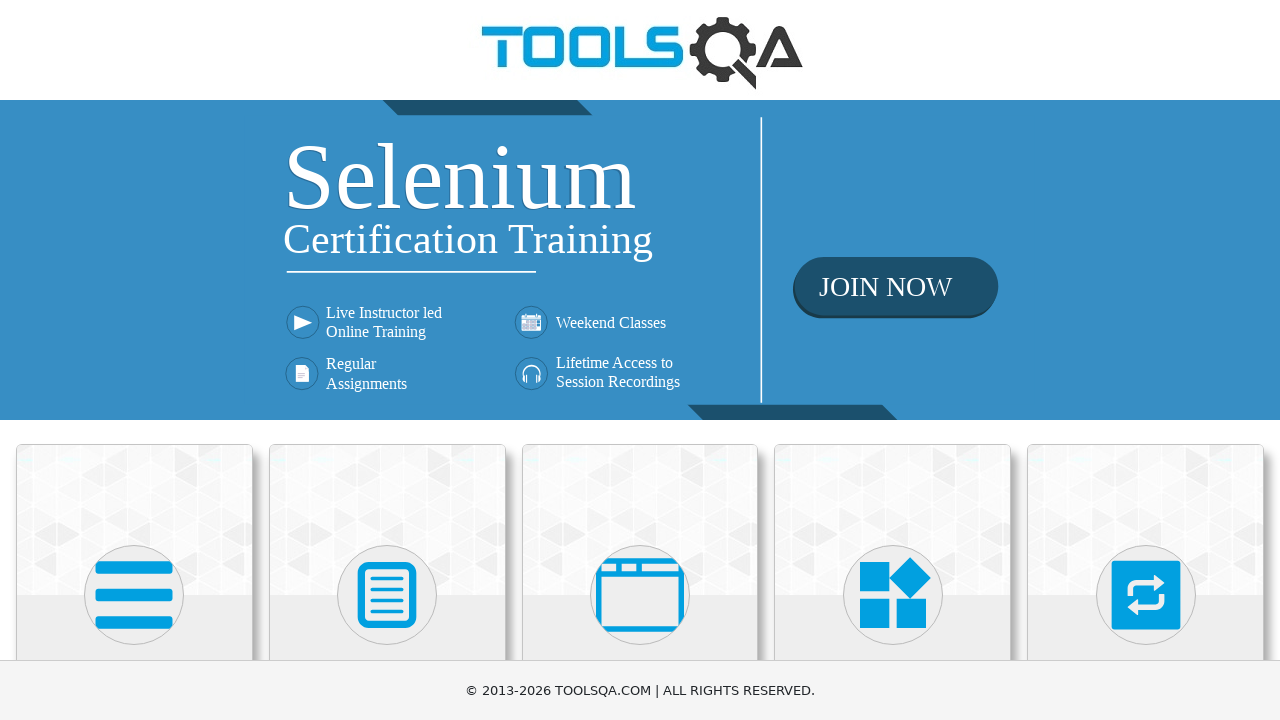

Scrolled 'Alerts, Frame & Windows' menu into view
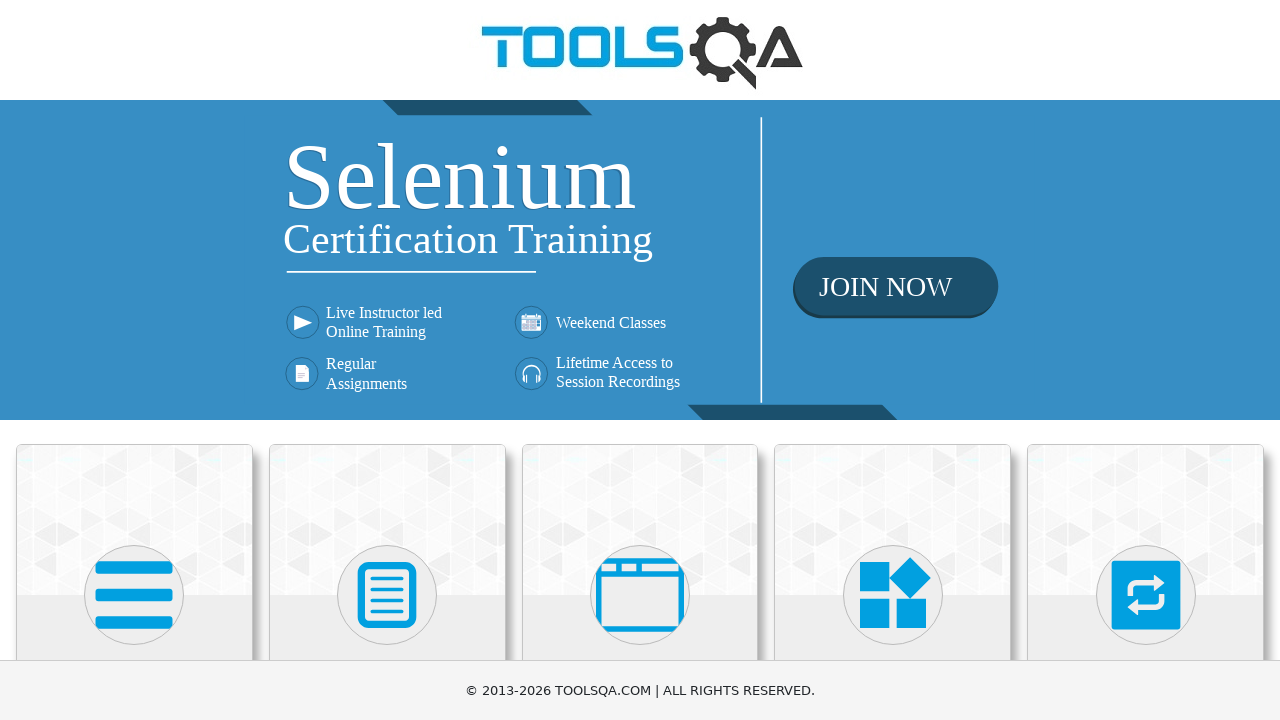

Clicked 'Alerts, Frame & Windows' menu at (640, 360) on xpath=//h5[text()='Alerts, Frame & Windows']
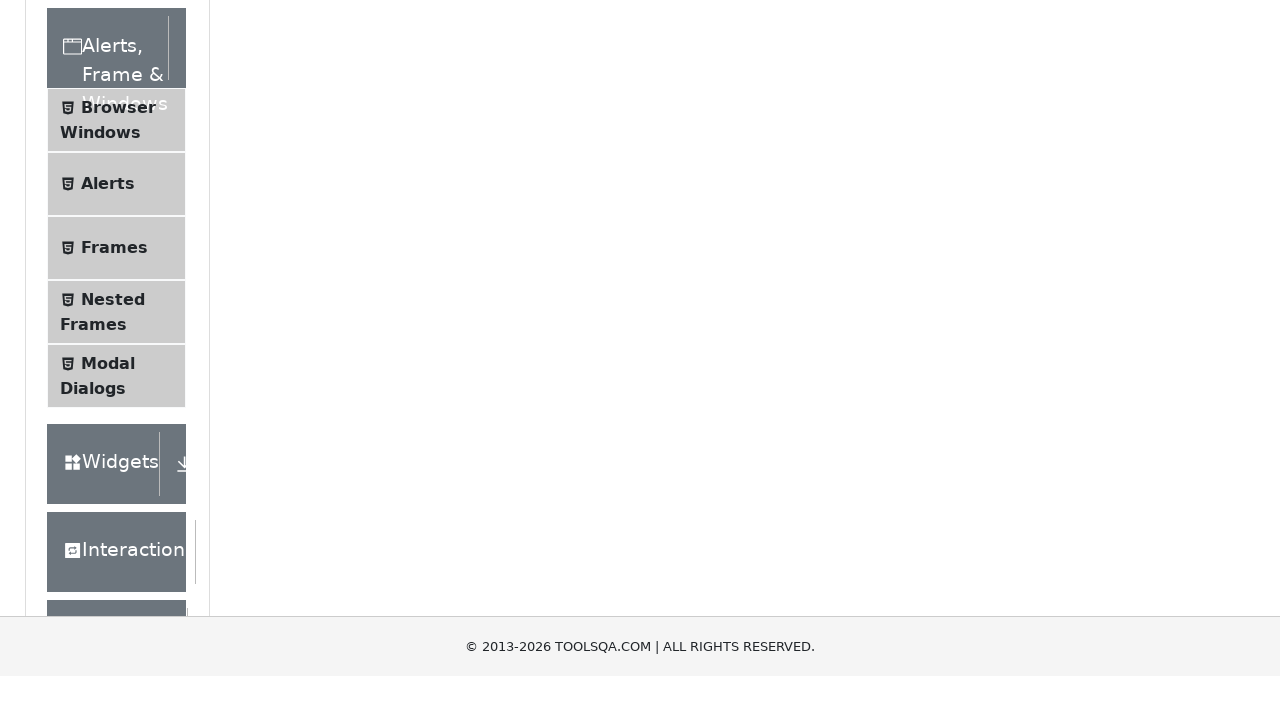

Clicked 'Alerts' submenu at (108, 501) on xpath=//span[text()='Alerts']
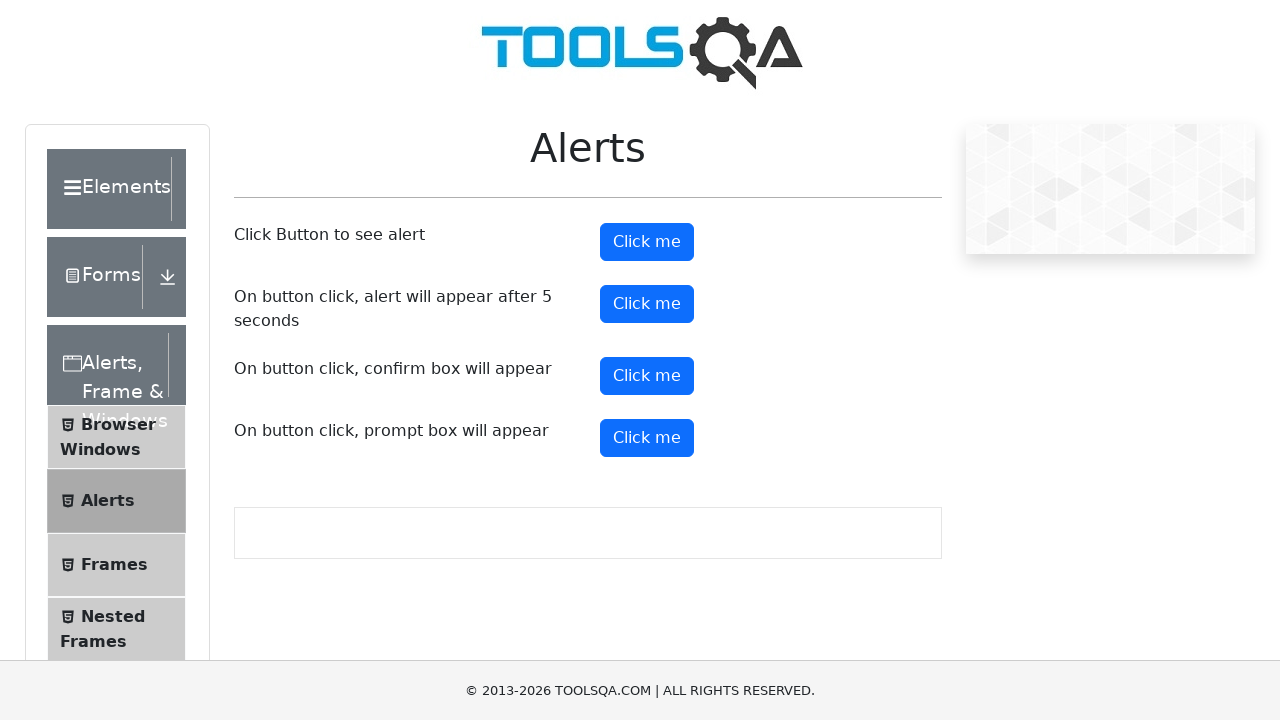

Alert button loaded on page
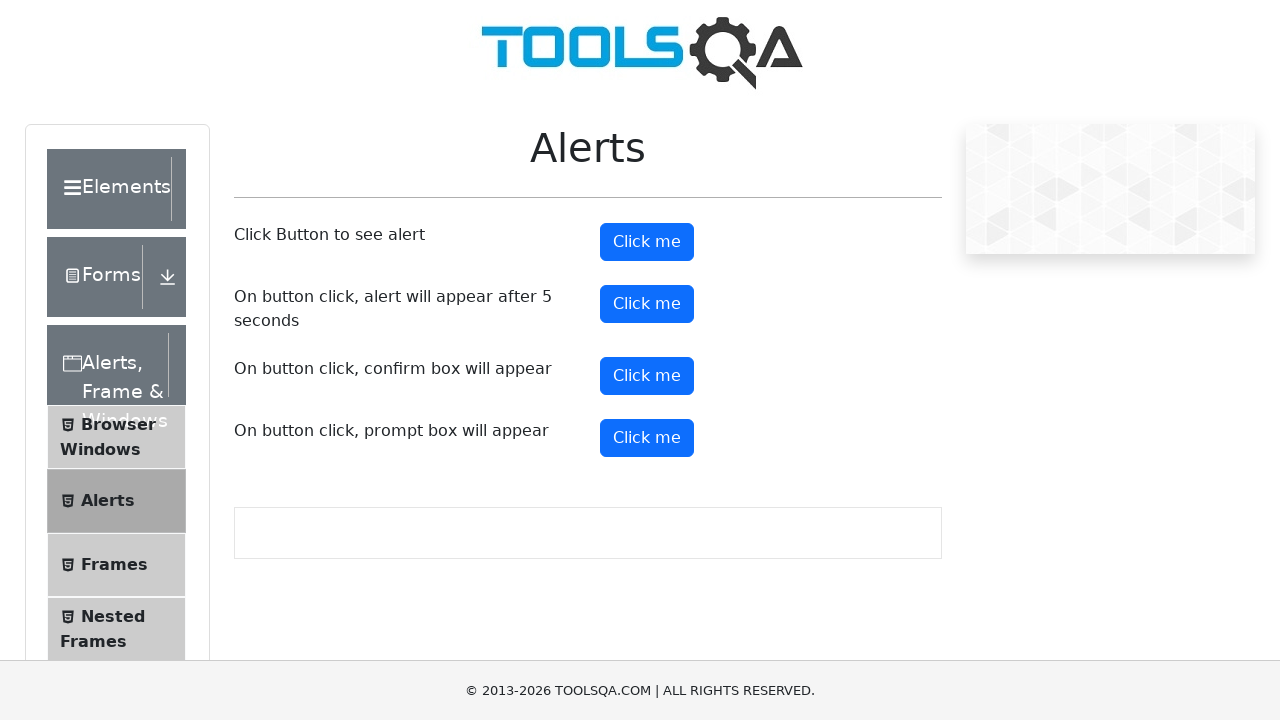

Clicked alert button at (647, 242) on #alertButton
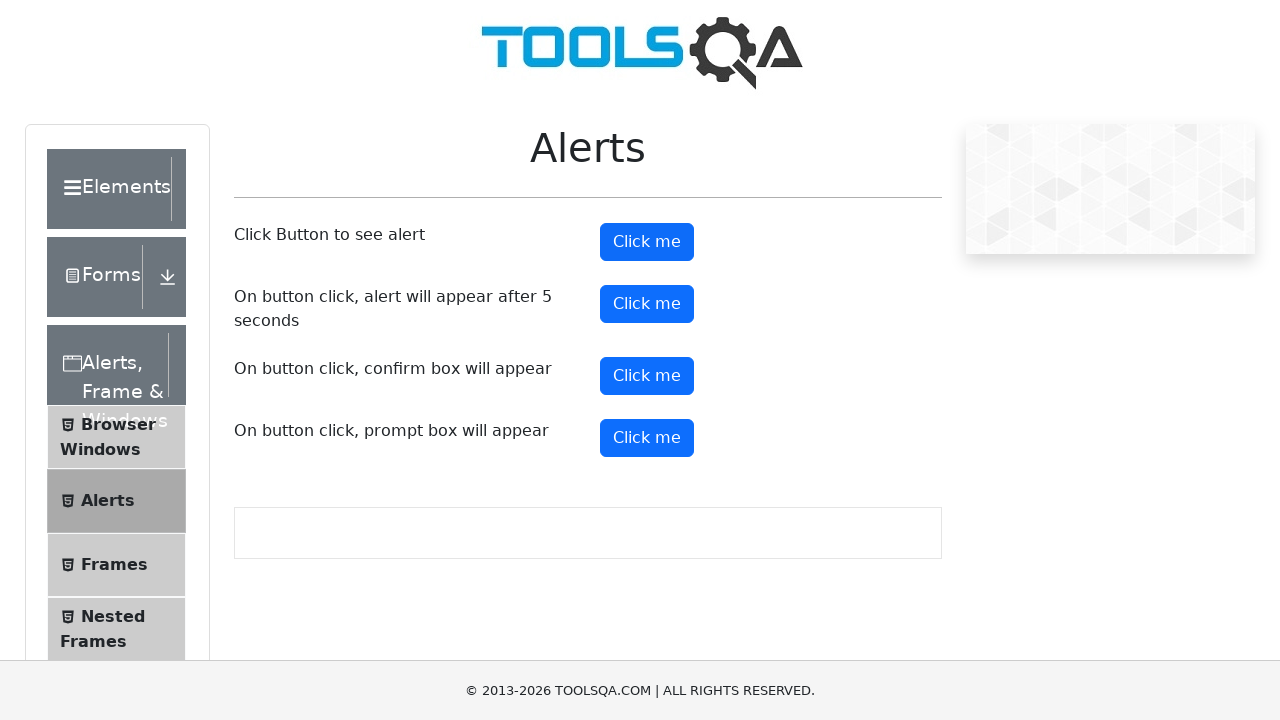

Set up dialog handler to accept alerts
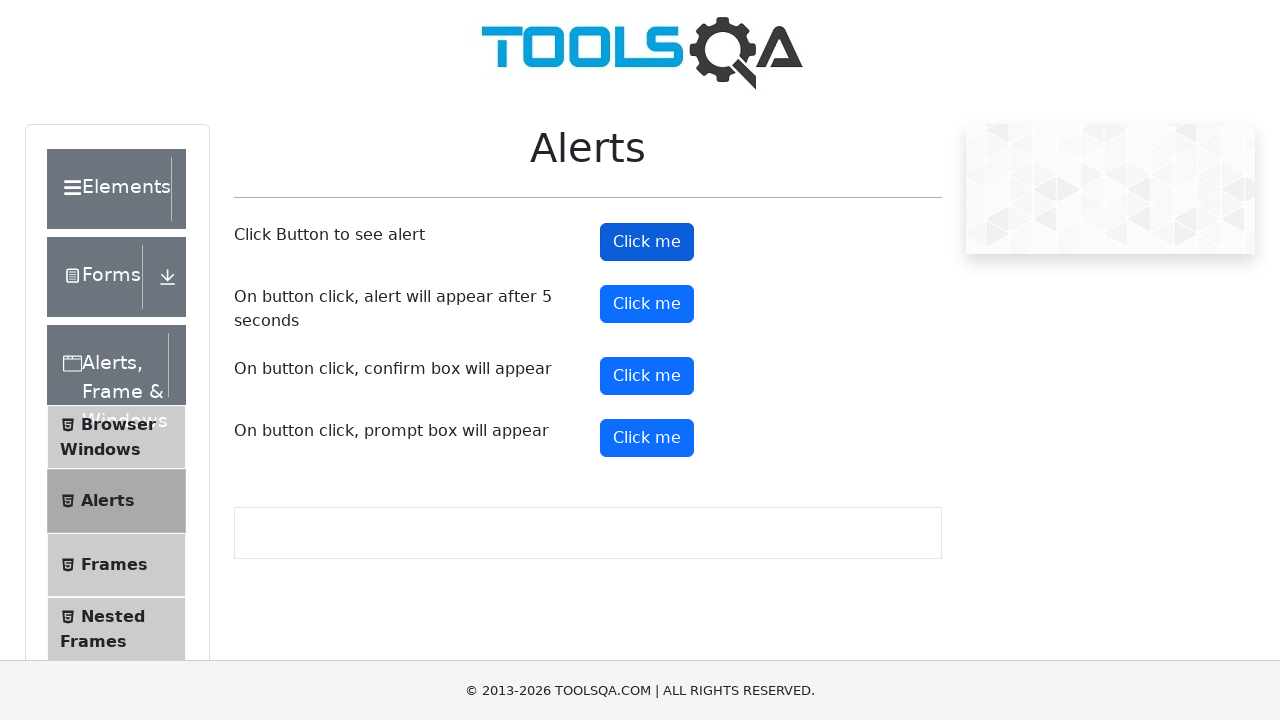

Re-clicked alert button to trigger alert dialog at (647, 242) on #alertButton
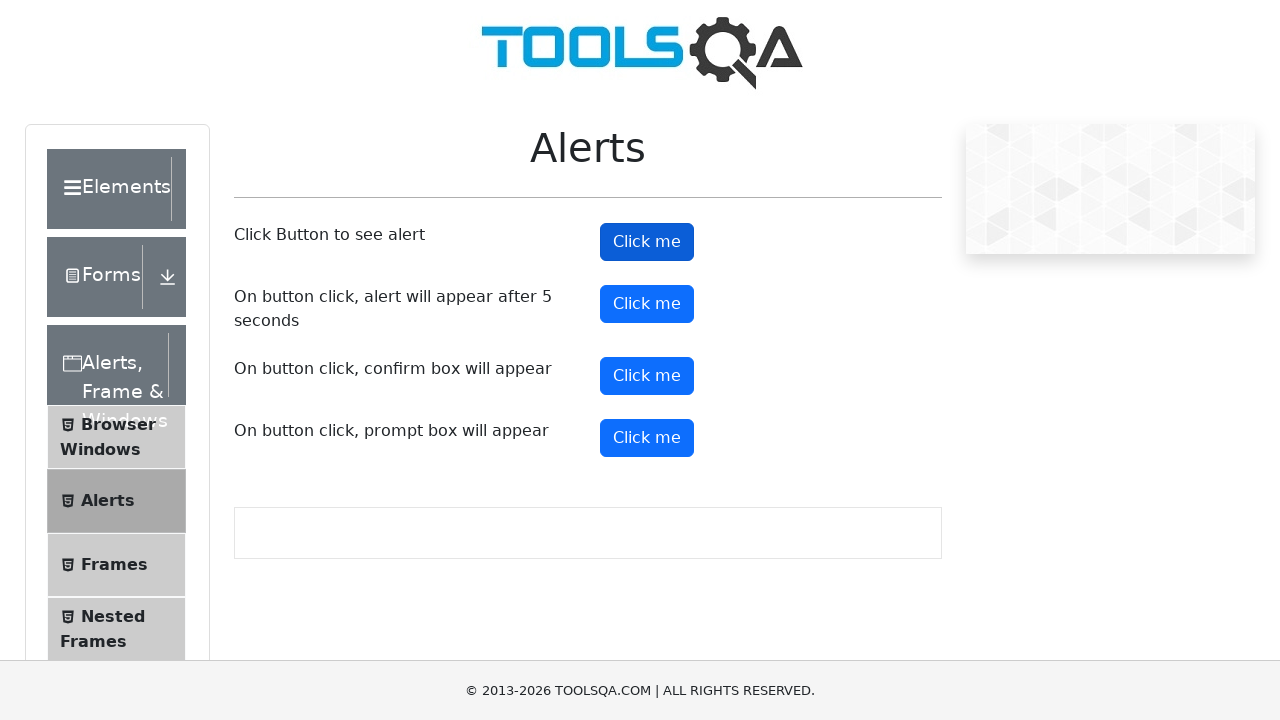

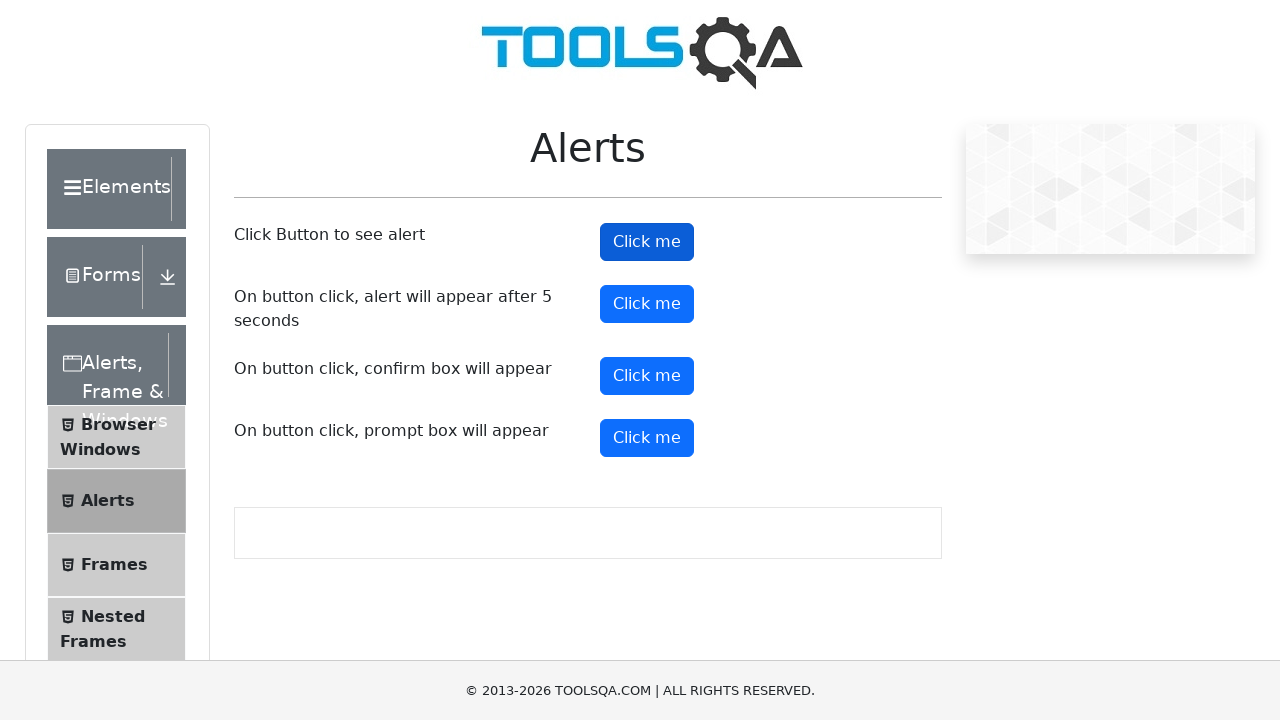